Tests BMI calculator with underweight values by entering weight (50kg), height (200cm), age (20), selecting male gender, and verifying the BMI result shows approximately 12.5

Starting URL: https://60tools.com/de/tool/bmi-calculator

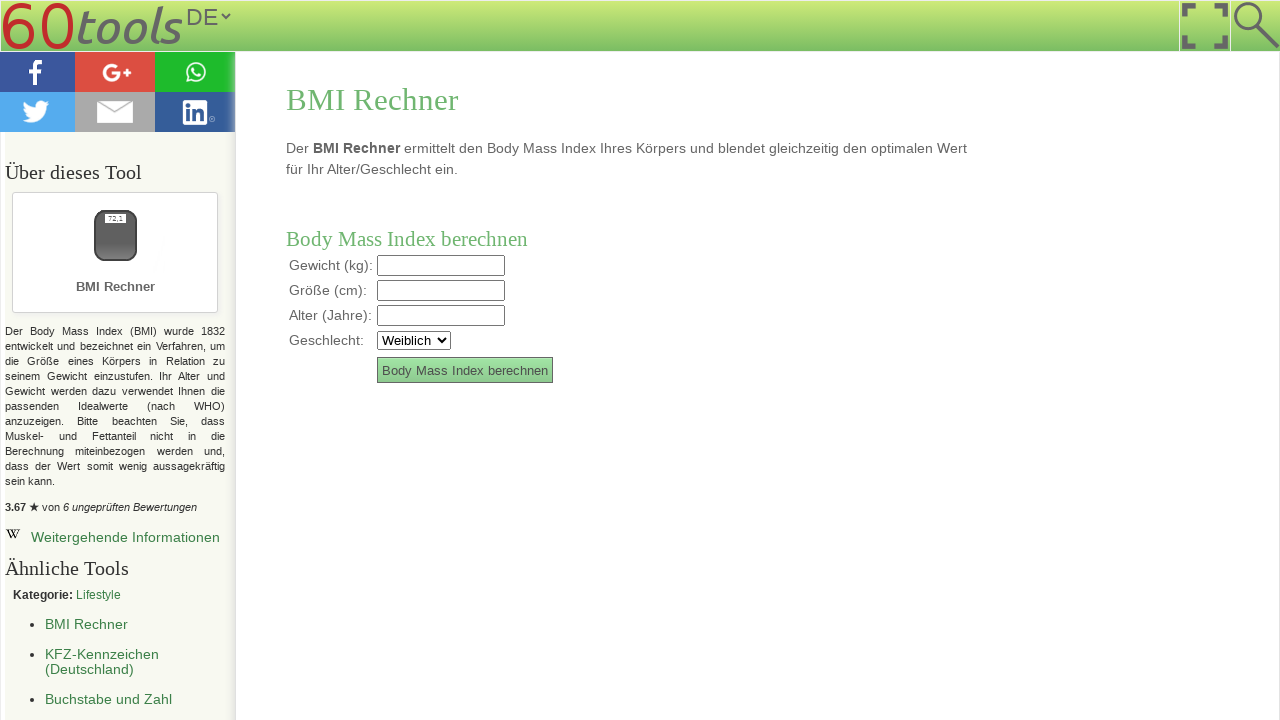

Entered weight value of 50 kg on input[name='weight']
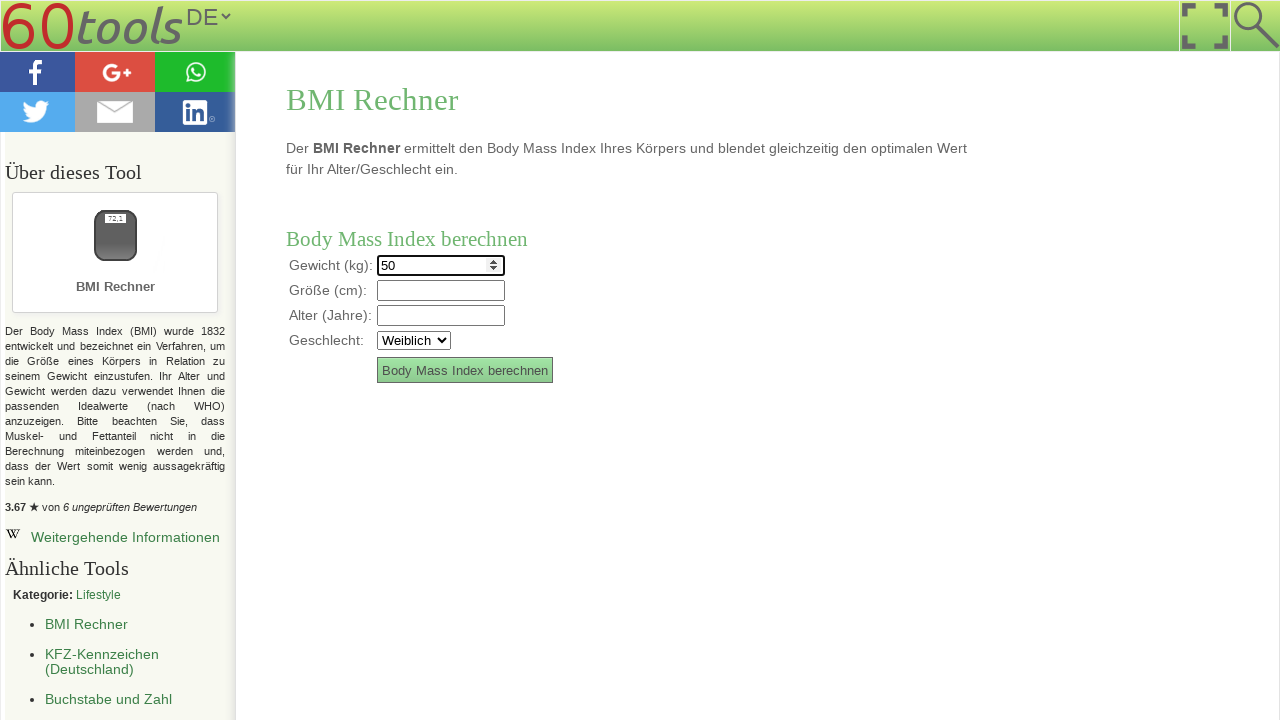

Entered height value of 200 cm on input[name='size']
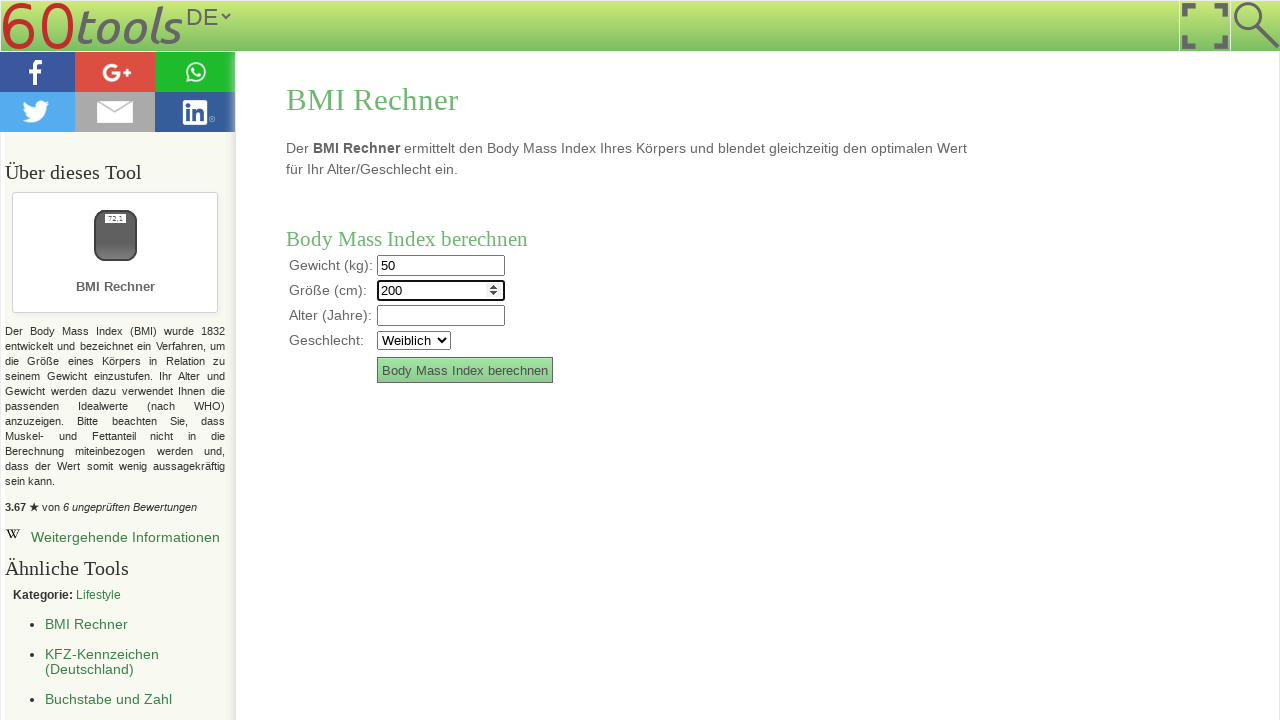

Entered age value of 20 on input[name='age']
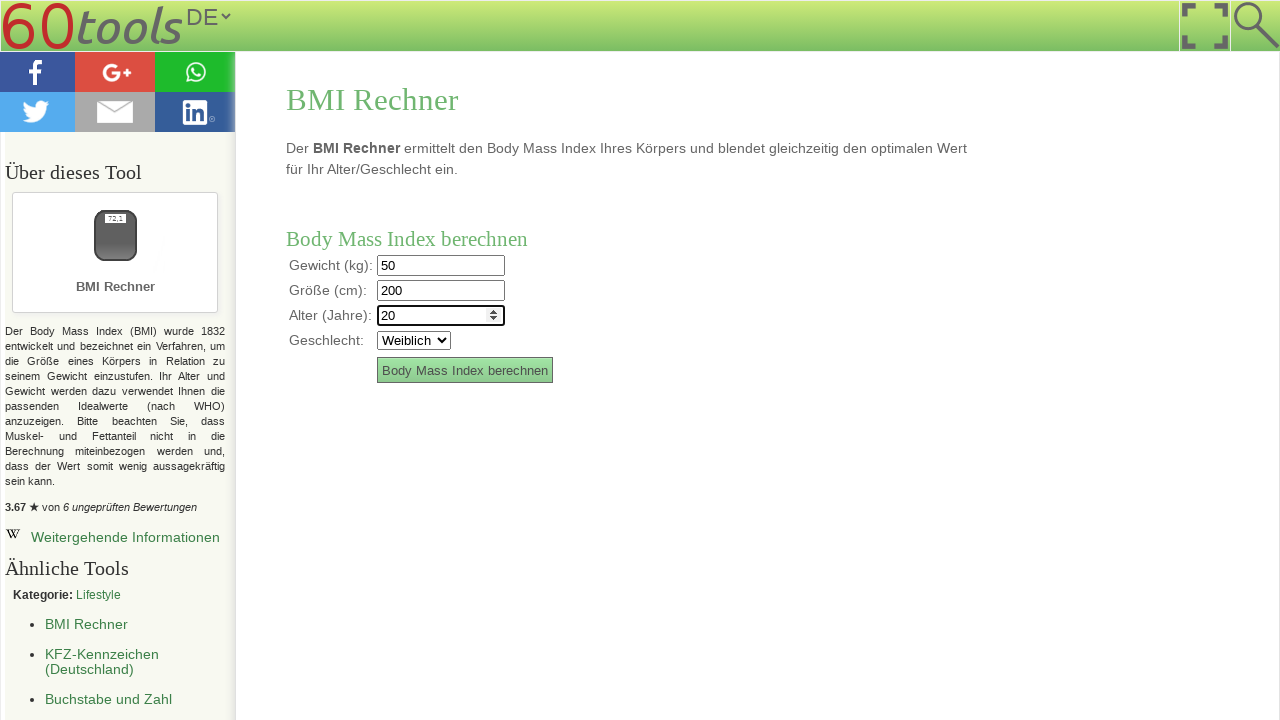

Selected male gender (Männlich) on select[name='sex']
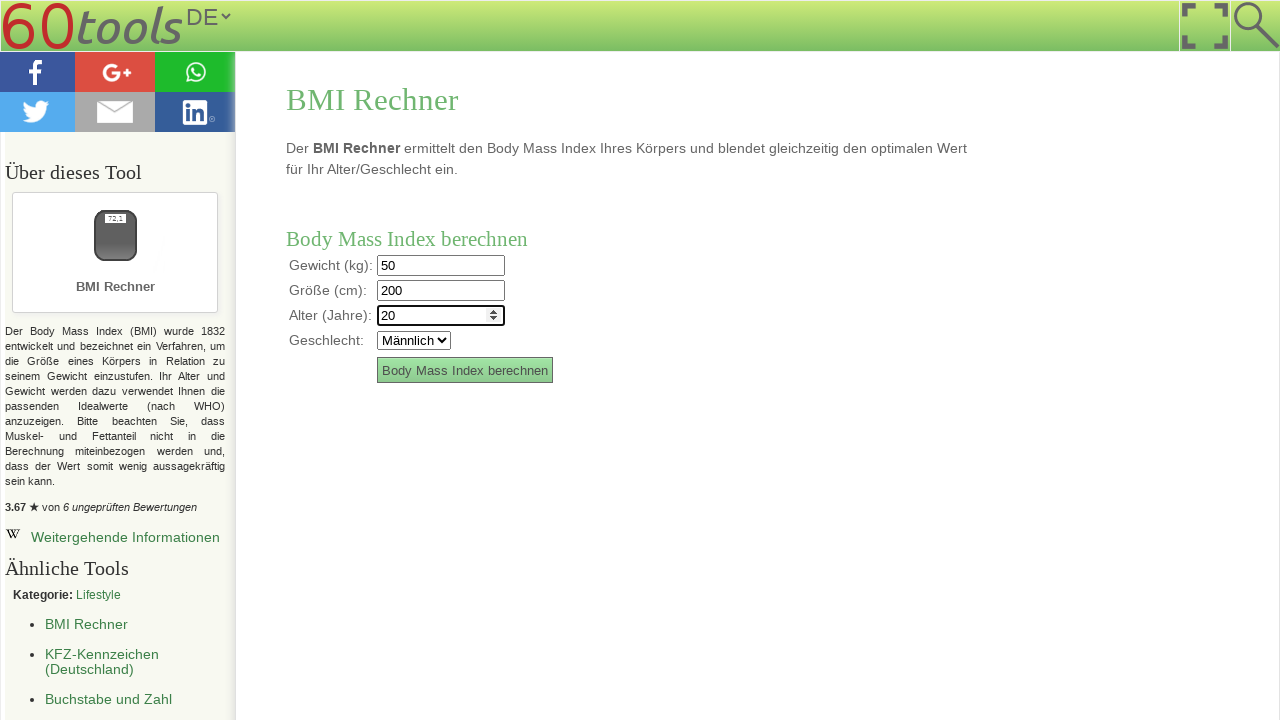

Clicked calculate button to compute BMI at (465, 370) on xpath=//*[@id='toolForm']/table/tbody/tr[5]/td[2]/input[2]
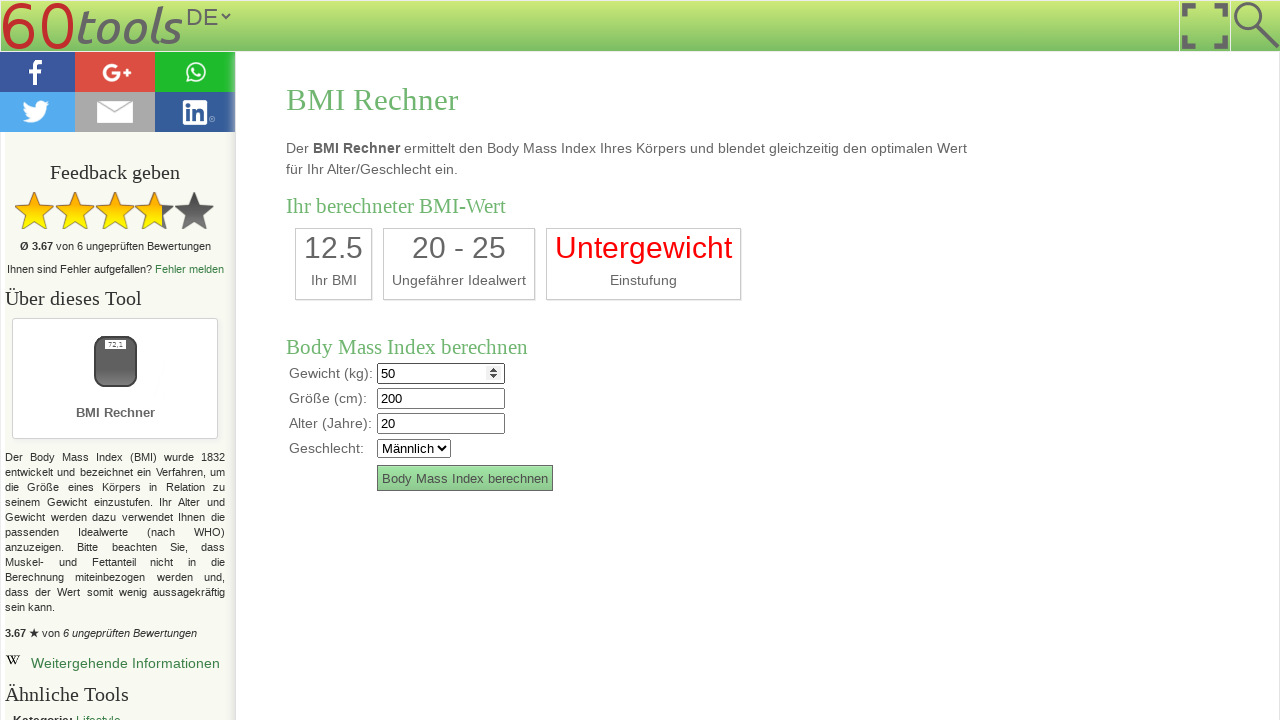

BMI result section loaded and displayed
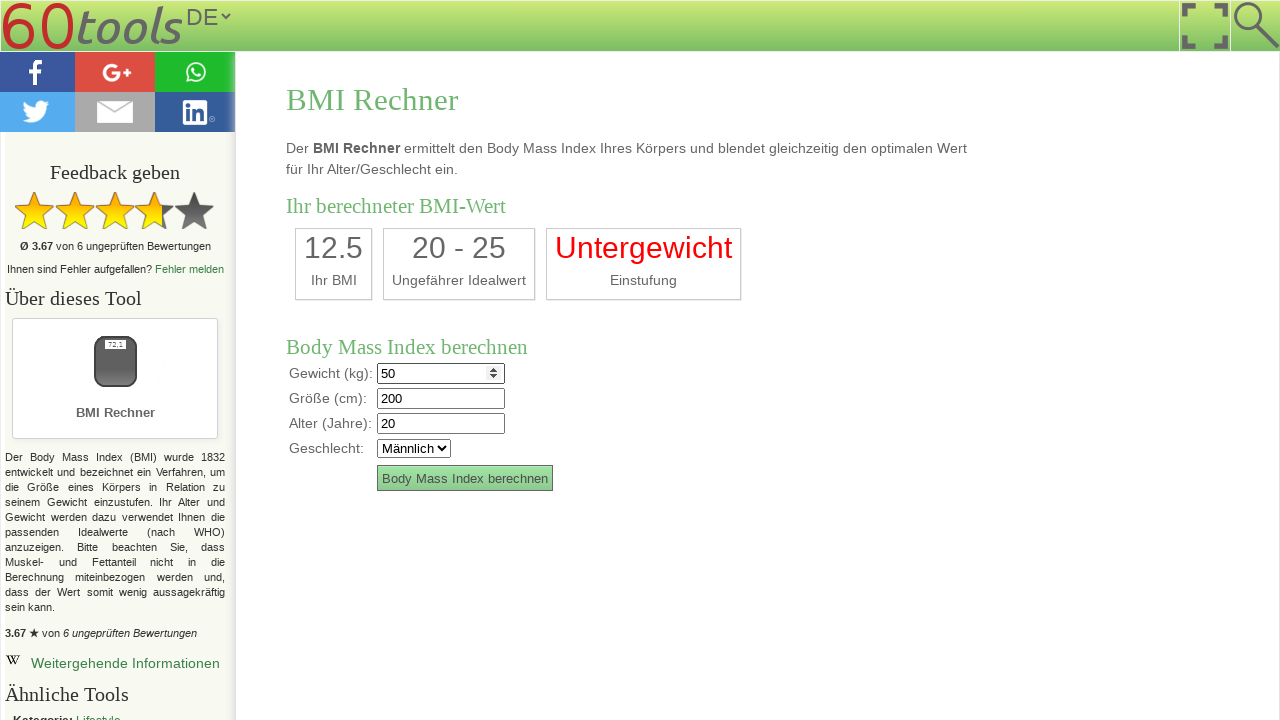

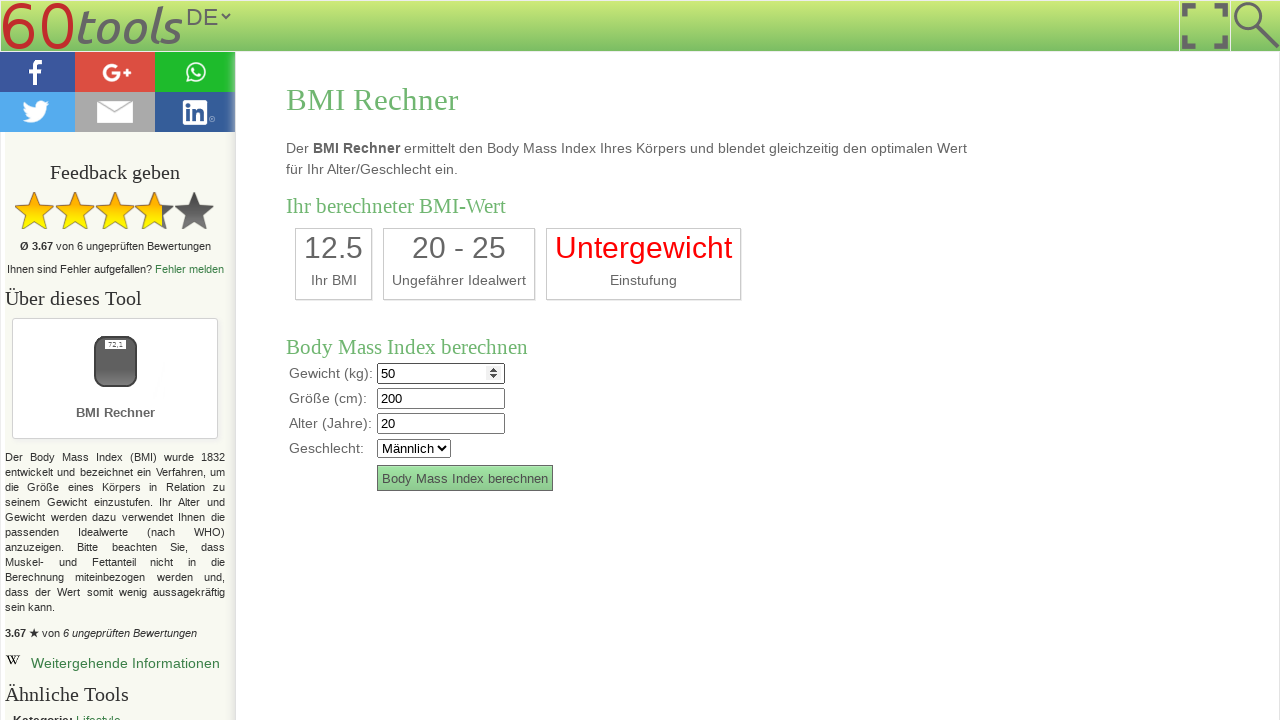